Types text into the DuckDuckGo search bar without submitting

Starting URL: https://duckduckgo.com

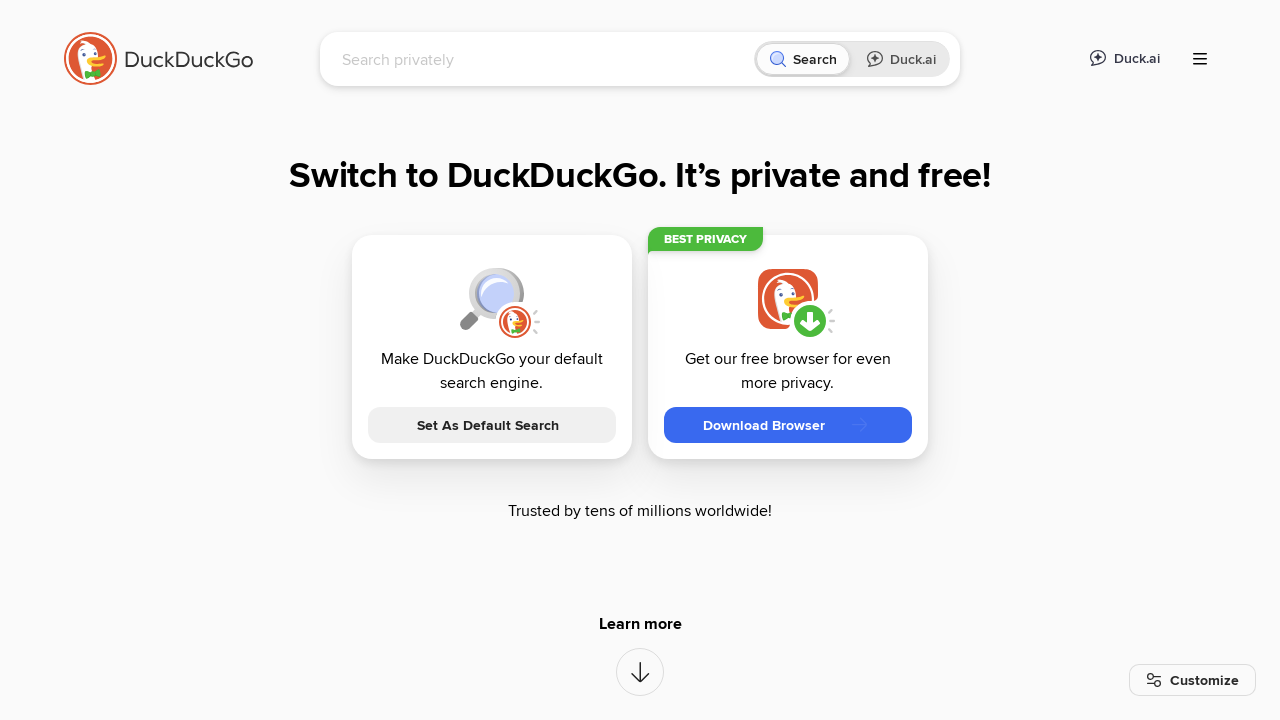

Typed 'This is a test' into DuckDuckGo search bar without submitting on input[name='q']
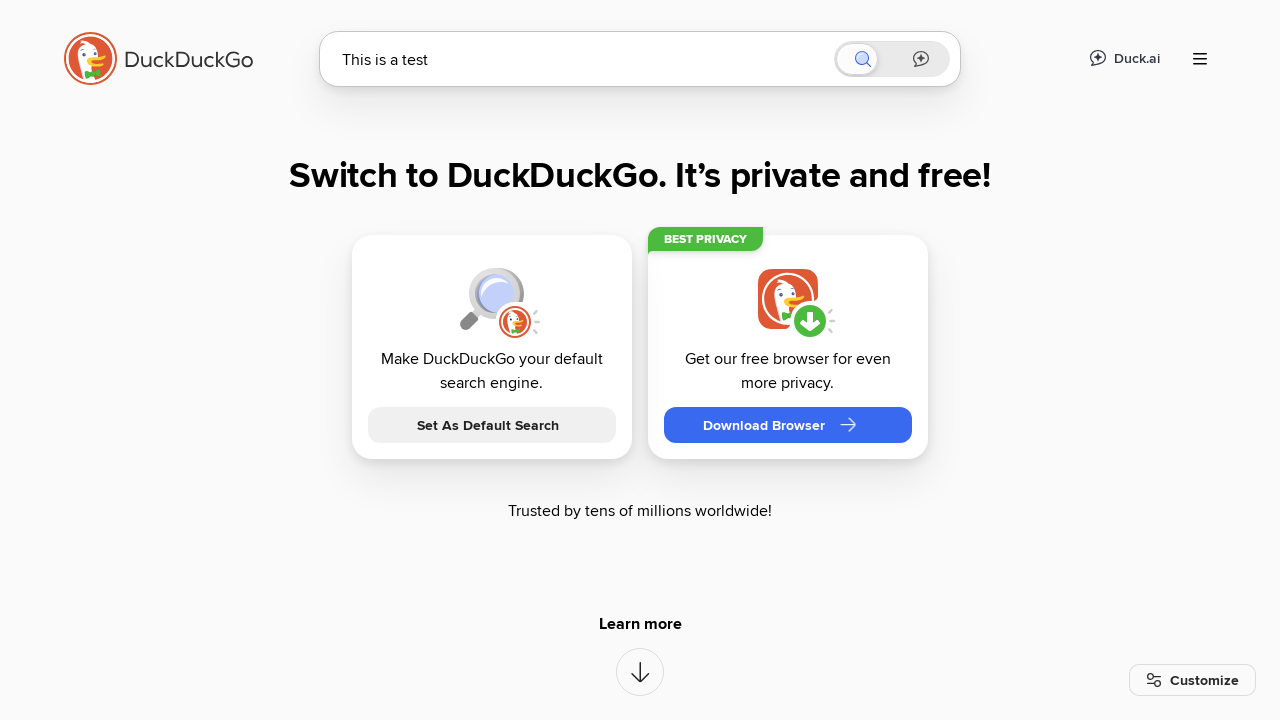

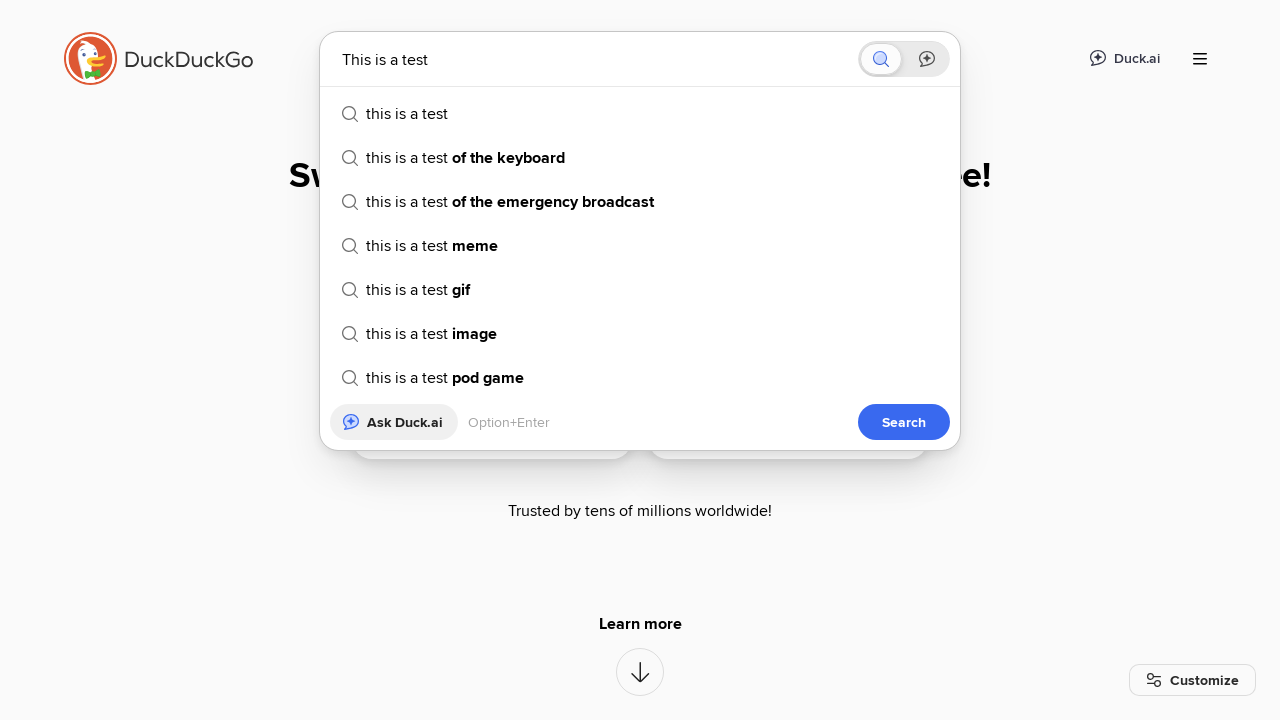